Navigates to DuckDuckGo homepage and verifies that the logo is displayed

Starting URL: https://duckduckgo.com/

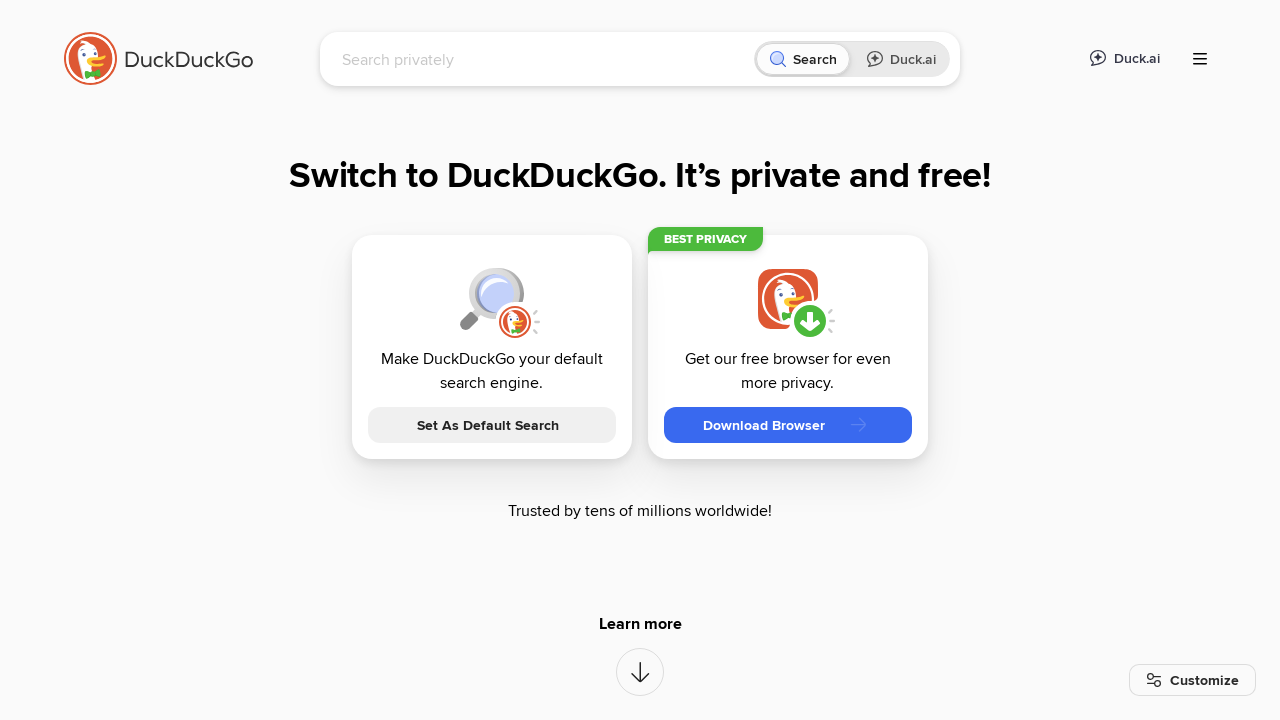

Waited for DuckDuckGo logo to be present in DOM
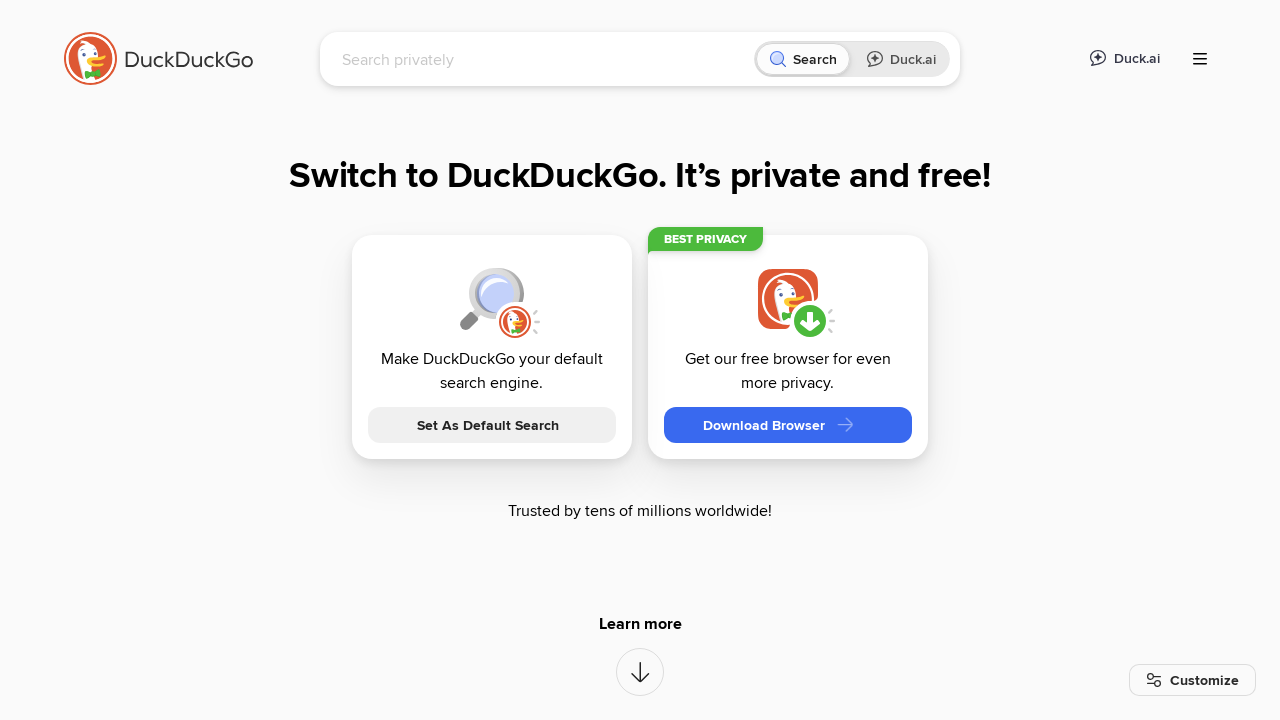

Verified that DuckDuckGo logo is visible
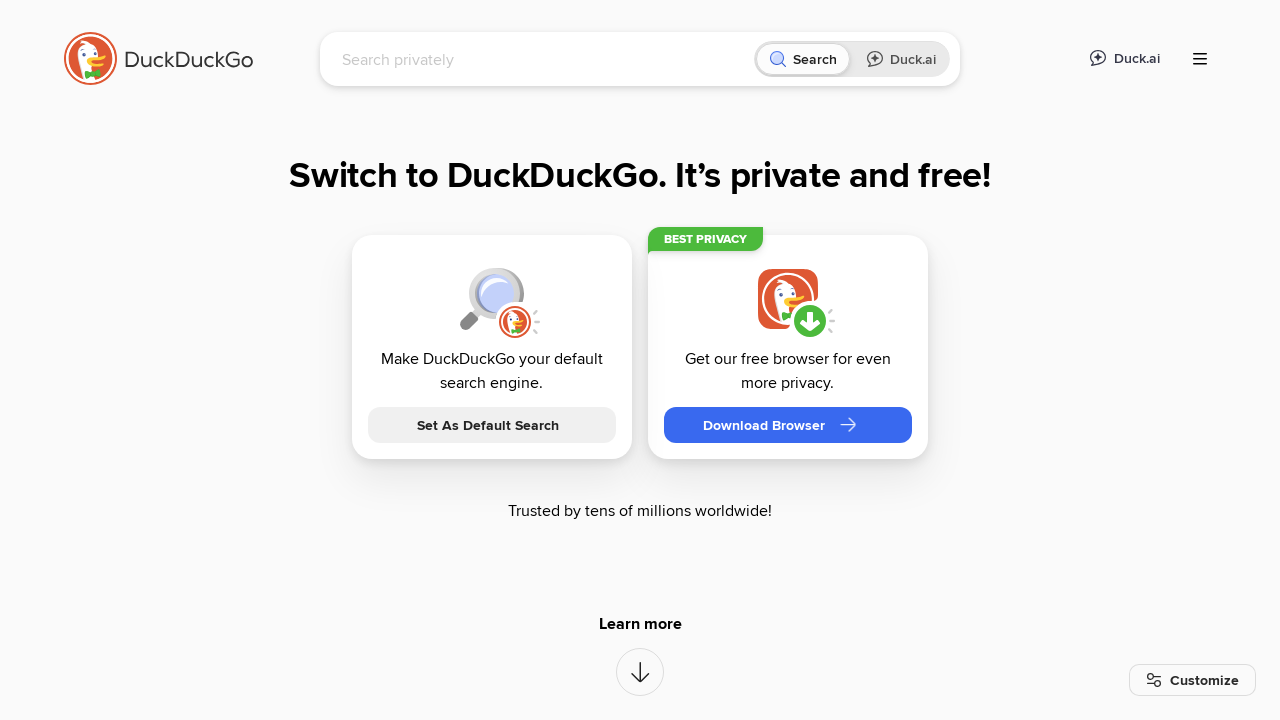

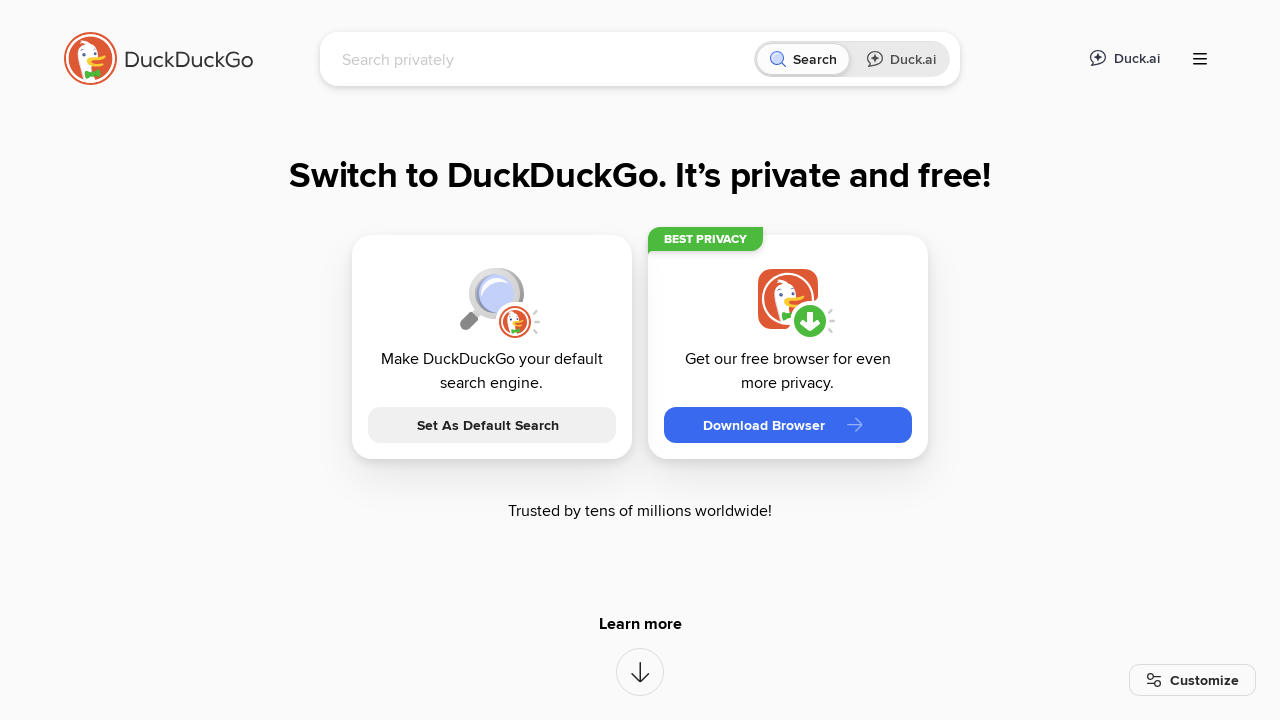